Tests that todo data persists after page reload

Starting URL: https://demo.playwright.dev/todomvc

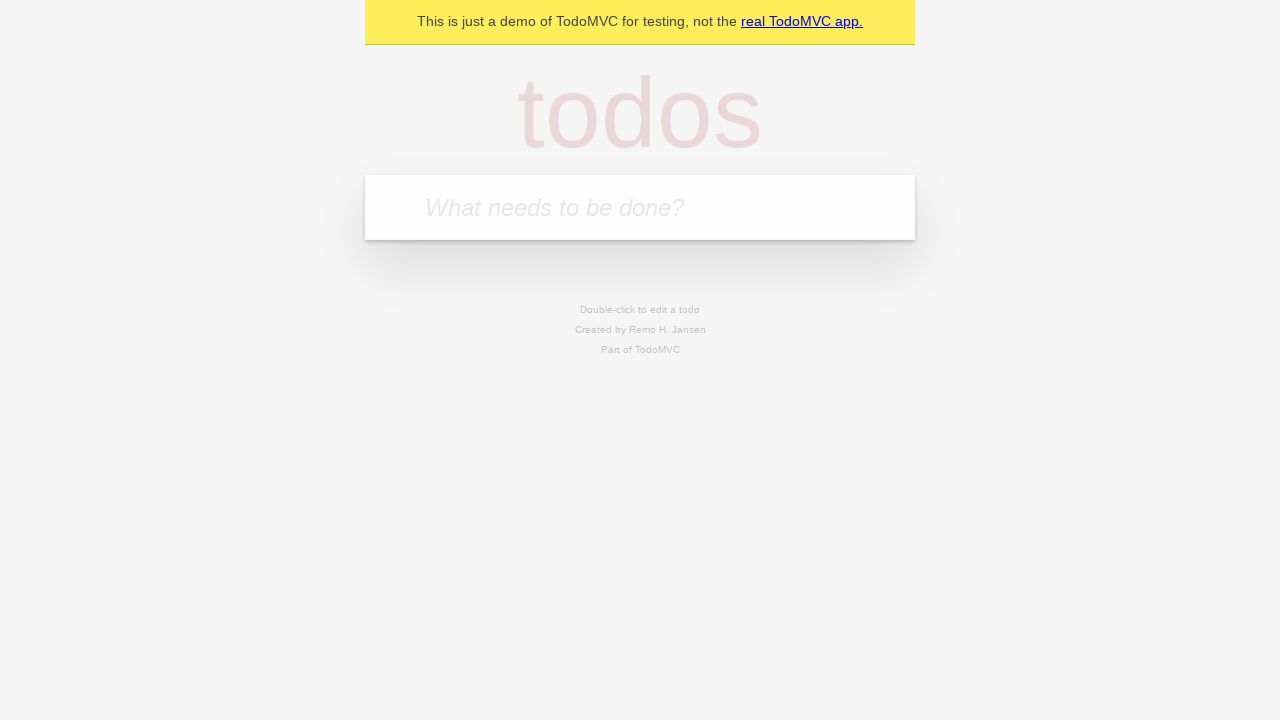

Filled todo input with 'buy some cheese' on internal:attr=[placeholder="What needs to be done?"i]
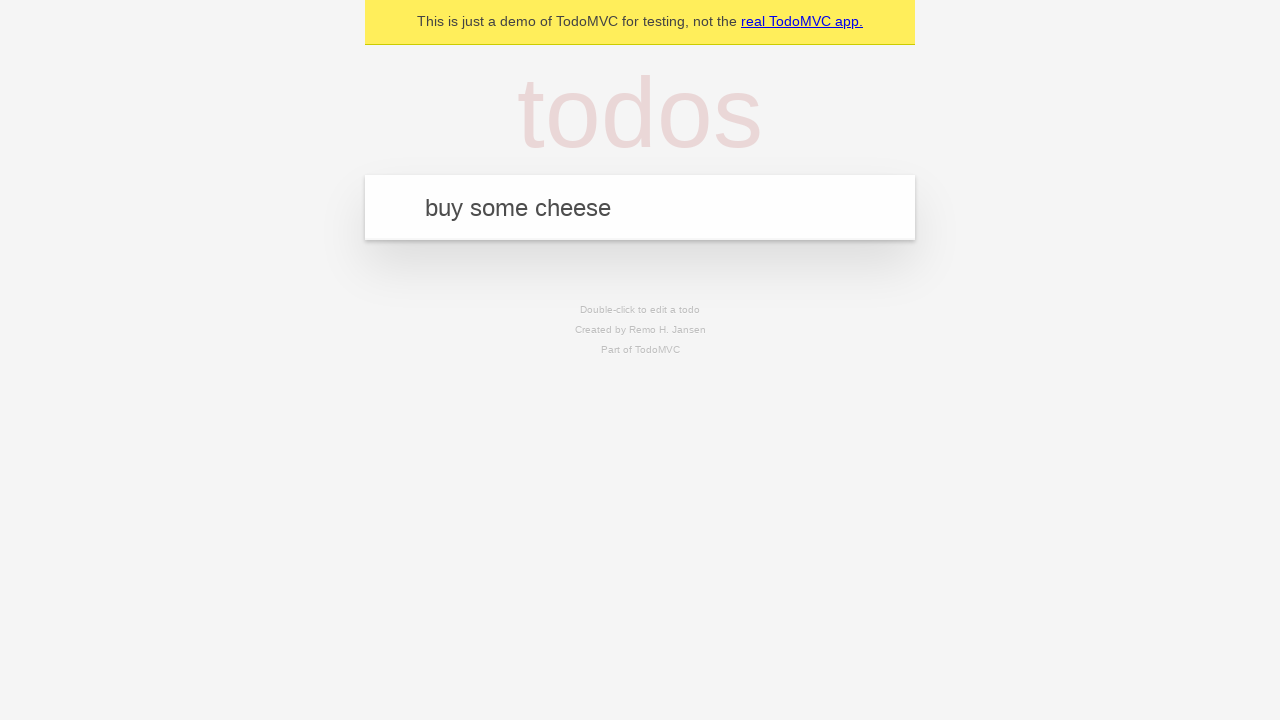

Pressed Enter to create first todo on internal:attr=[placeholder="What needs to be done?"i]
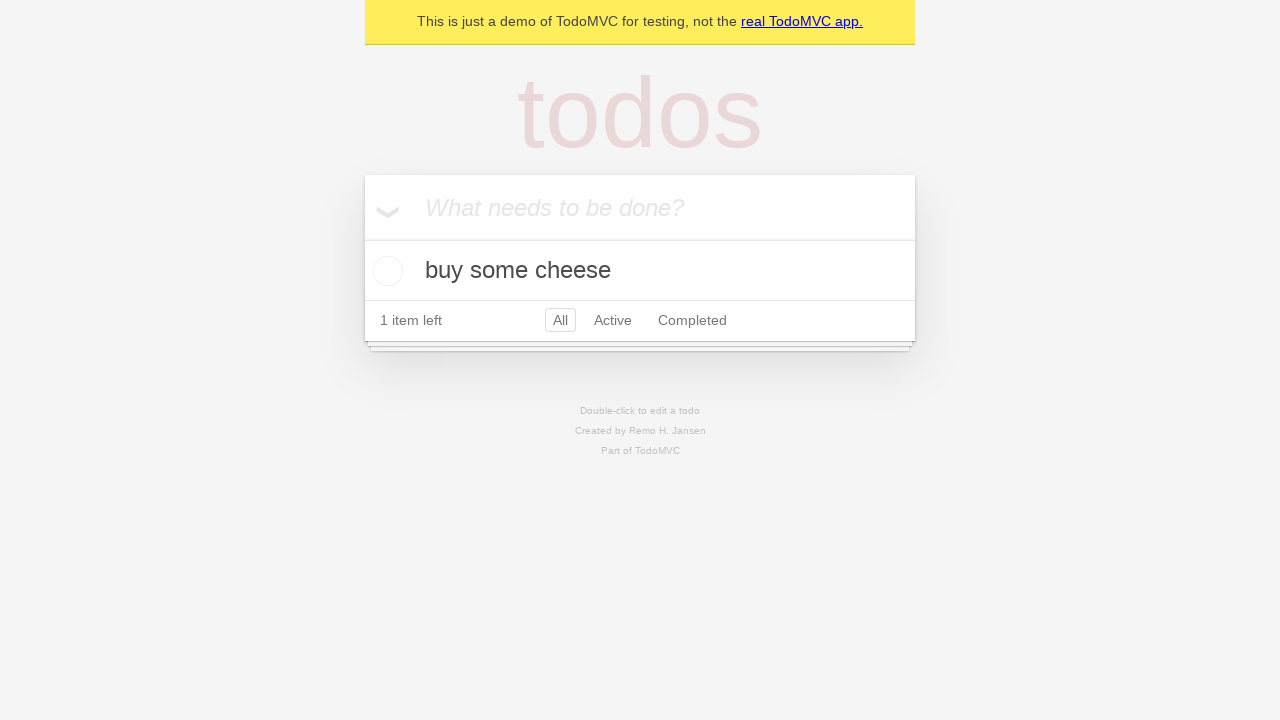

Filled todo input with 'feed the cat' on internal:attr=[placeholder="What needs to be done?"i]
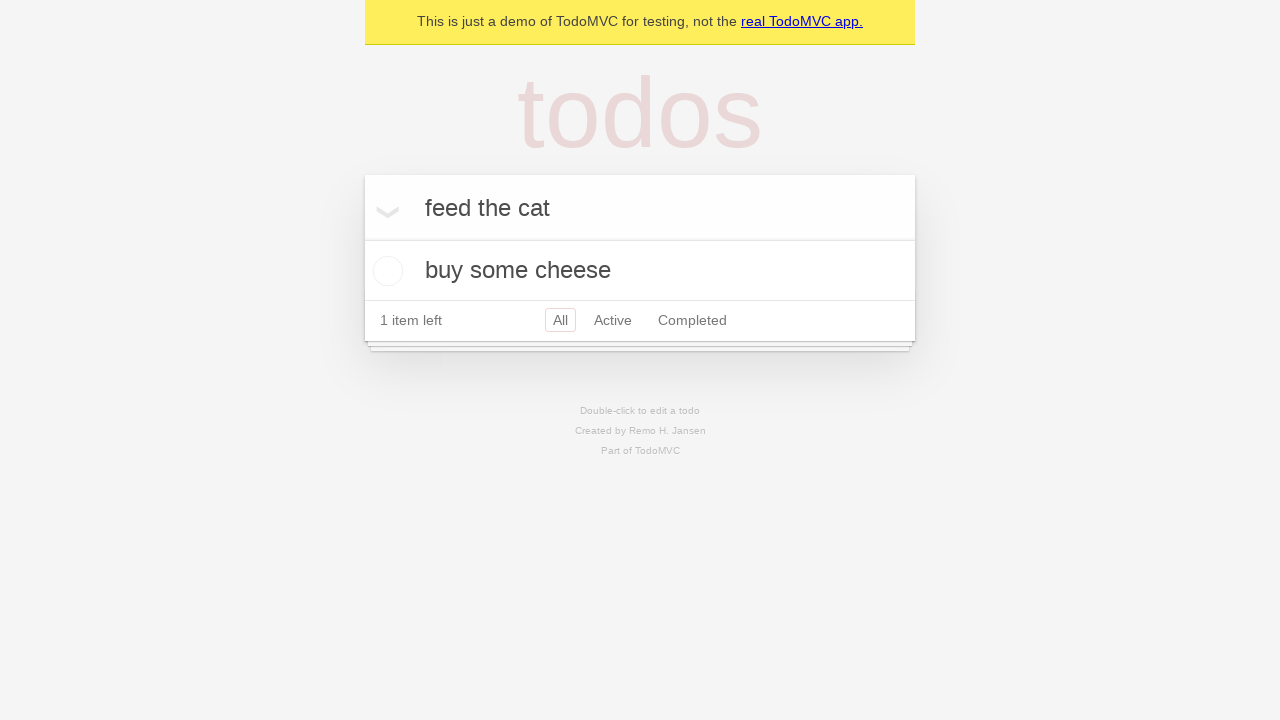

Pressed Enter to create second todo on internal:attr=[placeholder="What needs to be done?"i]
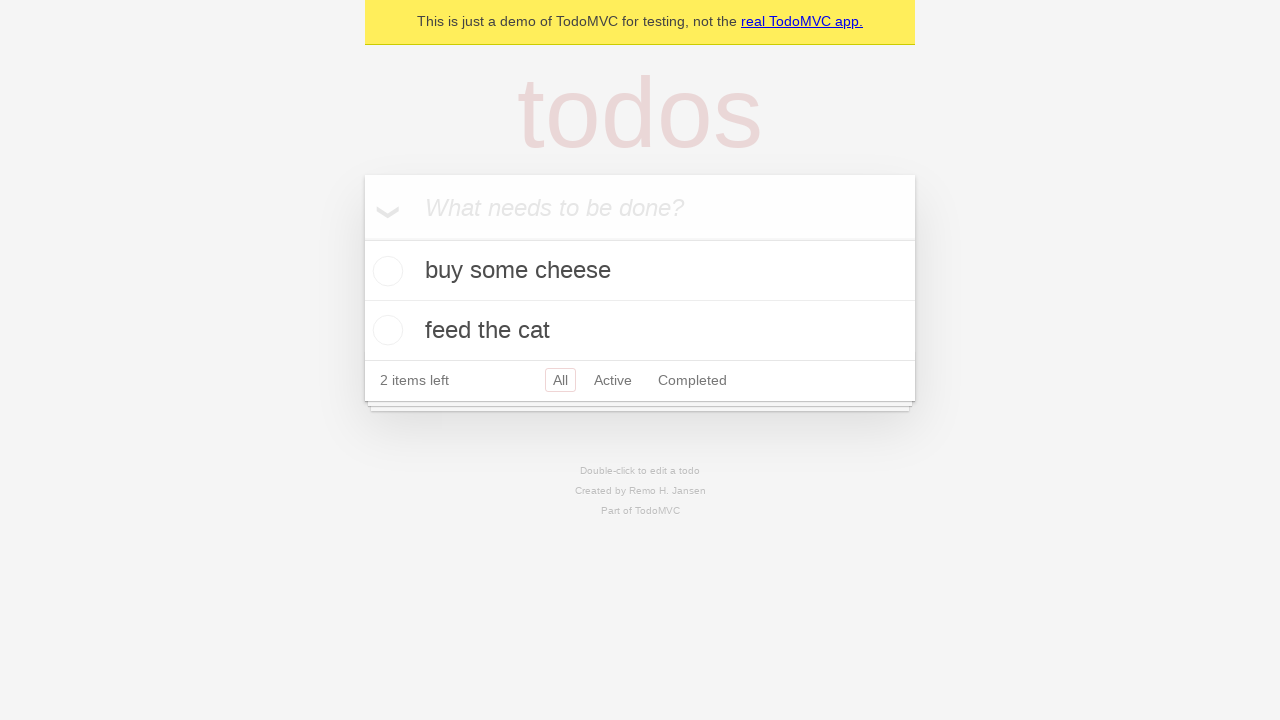

Located all todo items
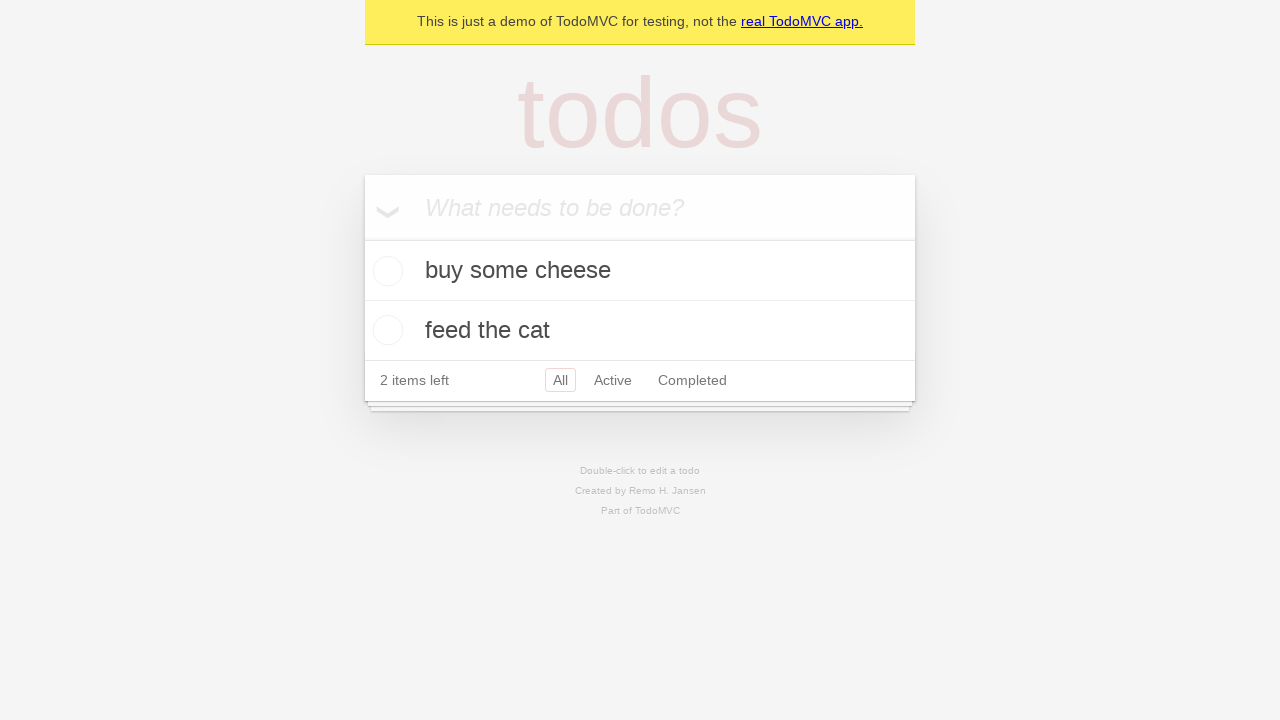

Located checkbox for first todo
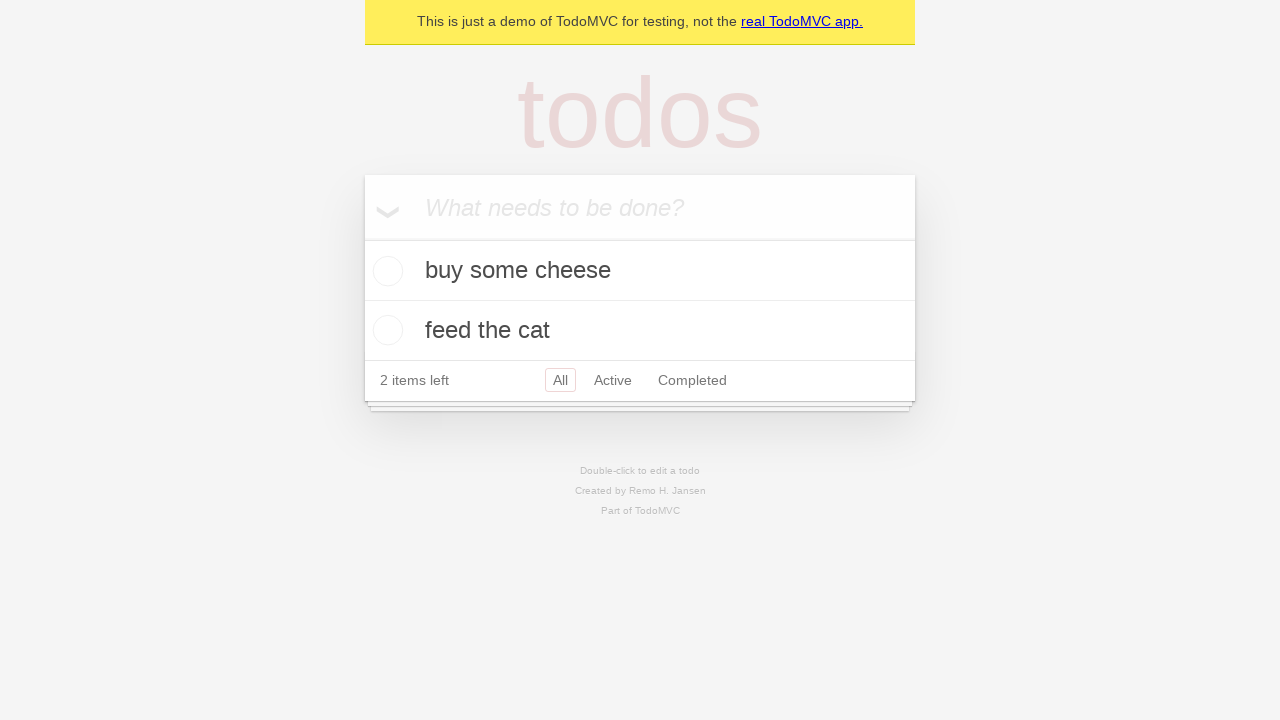

Checked the first todo at (385, 271) on internal:testid=[data-testid="todo-item"s] >> nth=0 >> internal:role=checkbox
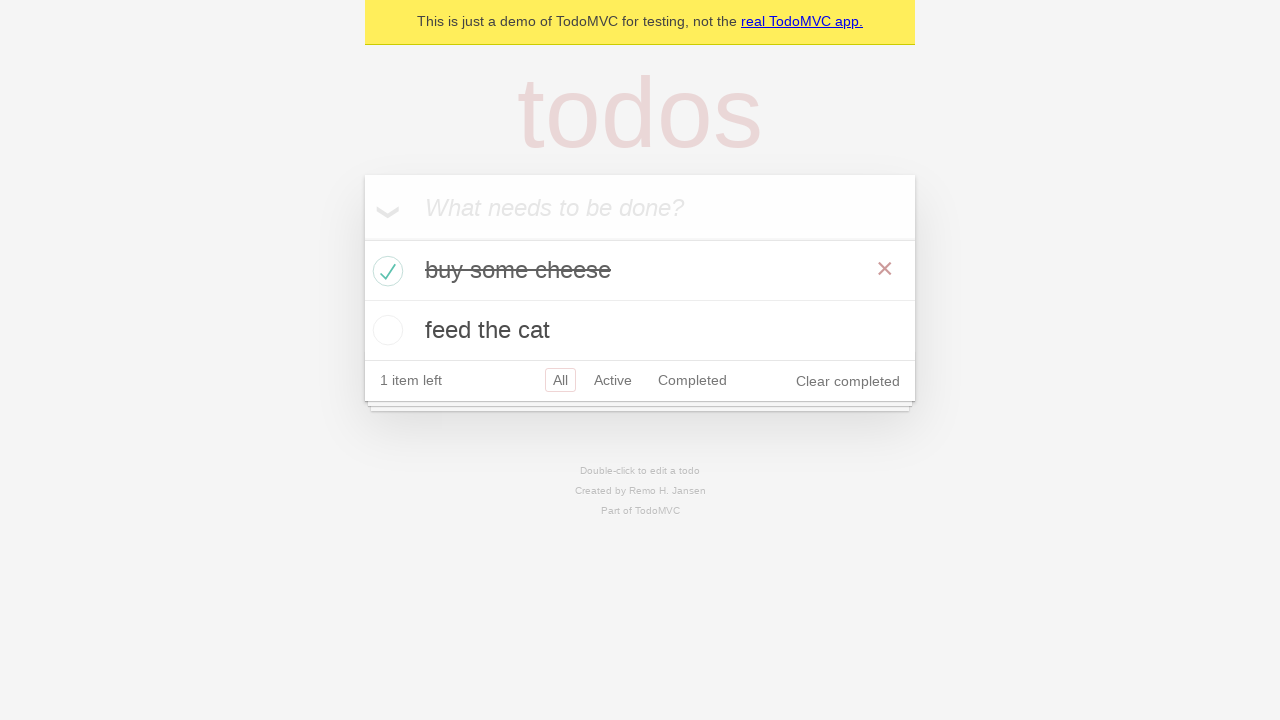

Reloaded the page to test data persistence
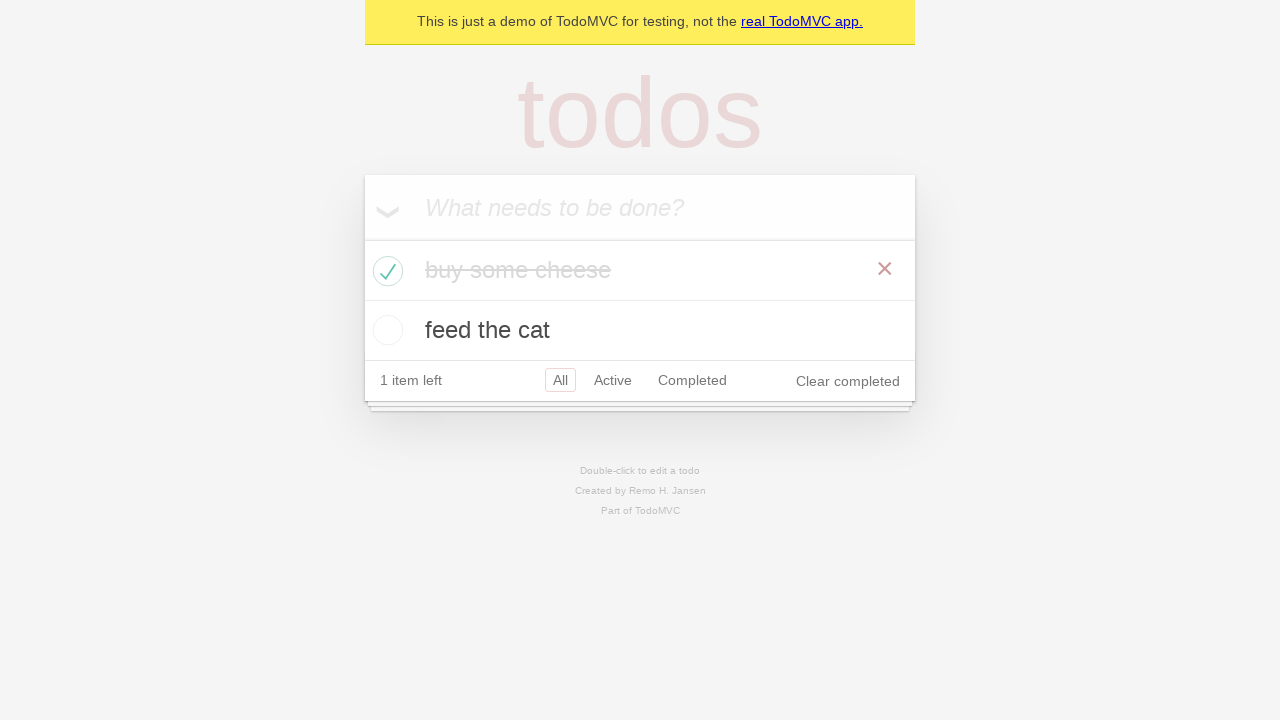

Waited for todos to load after page reload
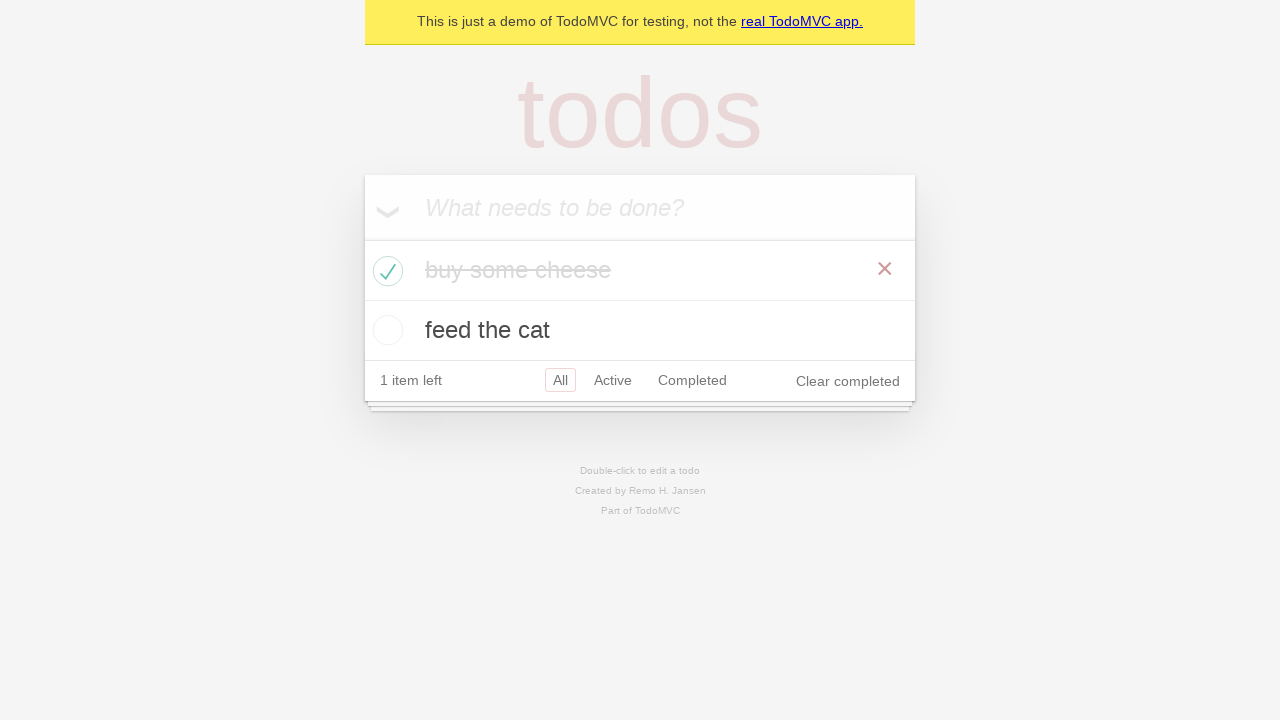

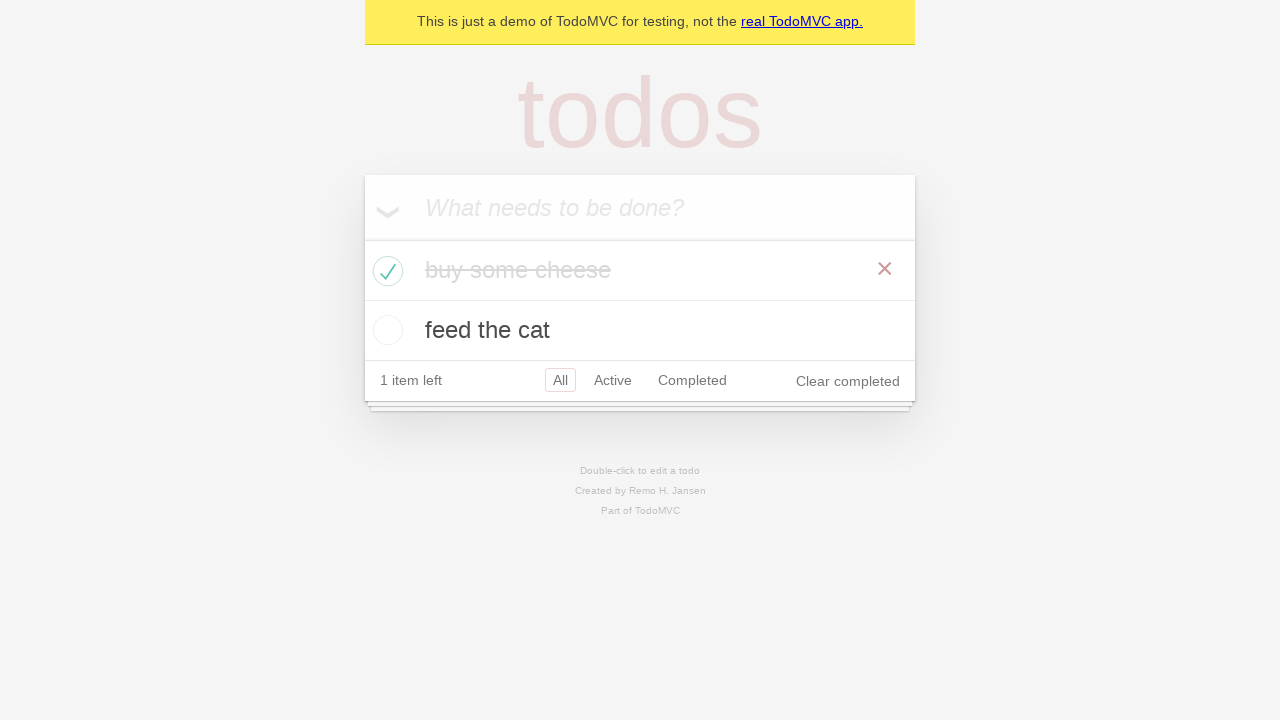